Tests drag and drop functionality on jQueryUI demo page by dragging an element and dropping it onto a target droppable area, then verifying the drop was successful

Starting URL: https://jqueryui.com/droppable/

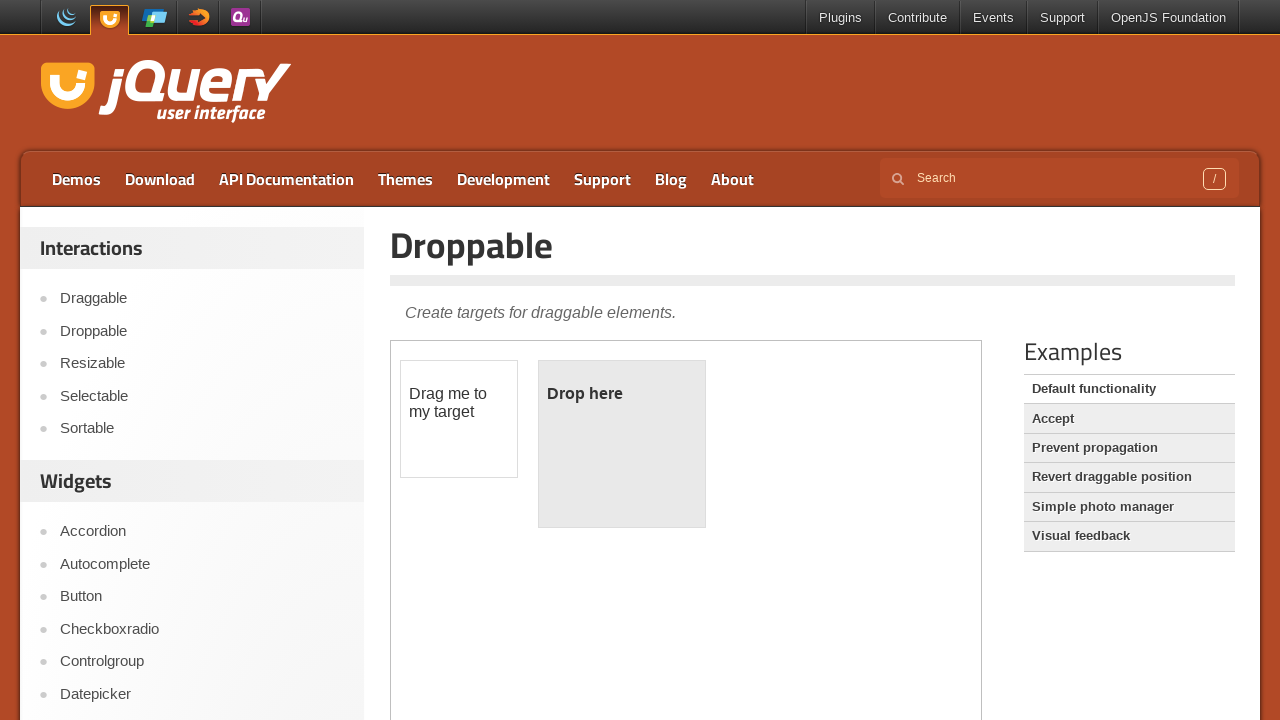

Located iframe containing drag and drop demo
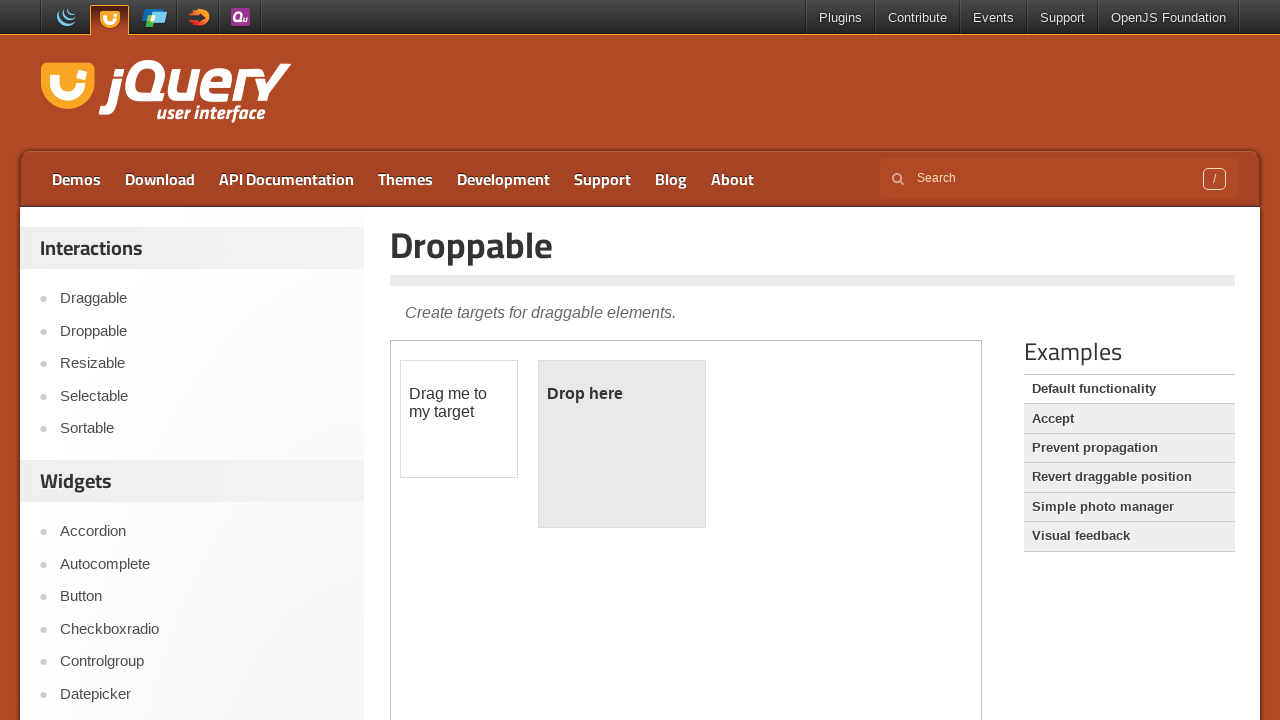

Draggable element became visible
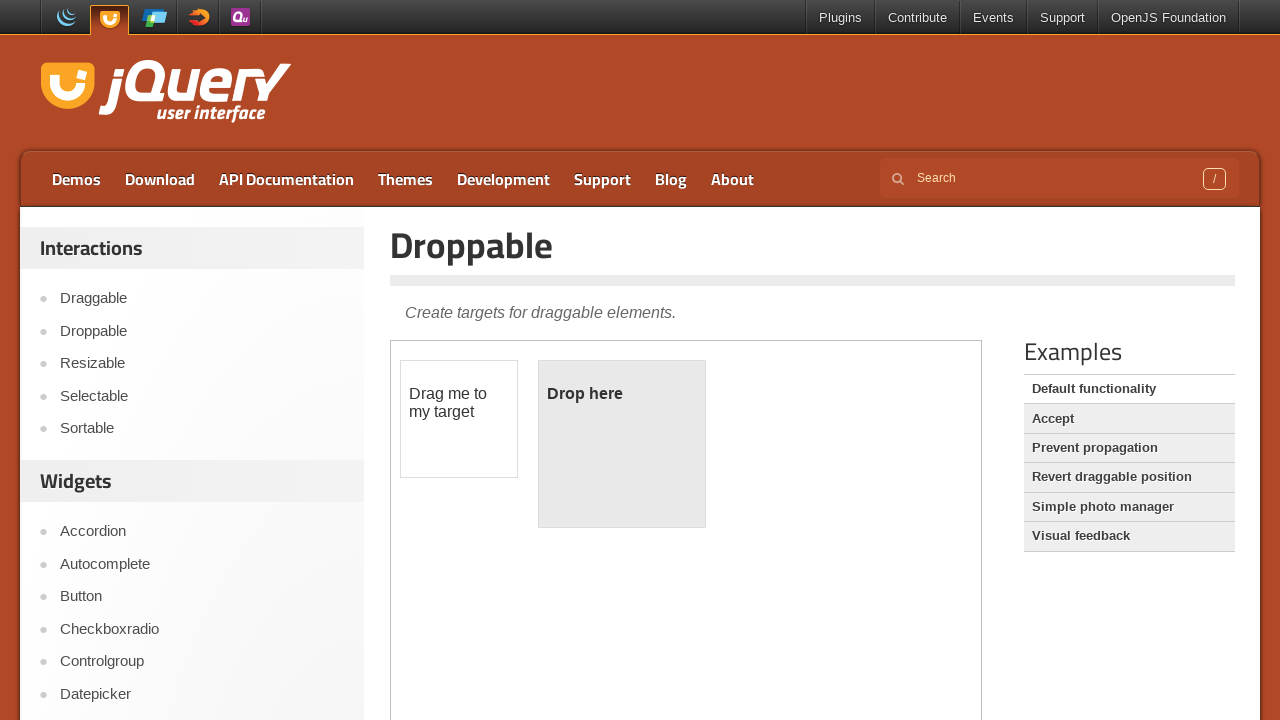

Droppable element became visible
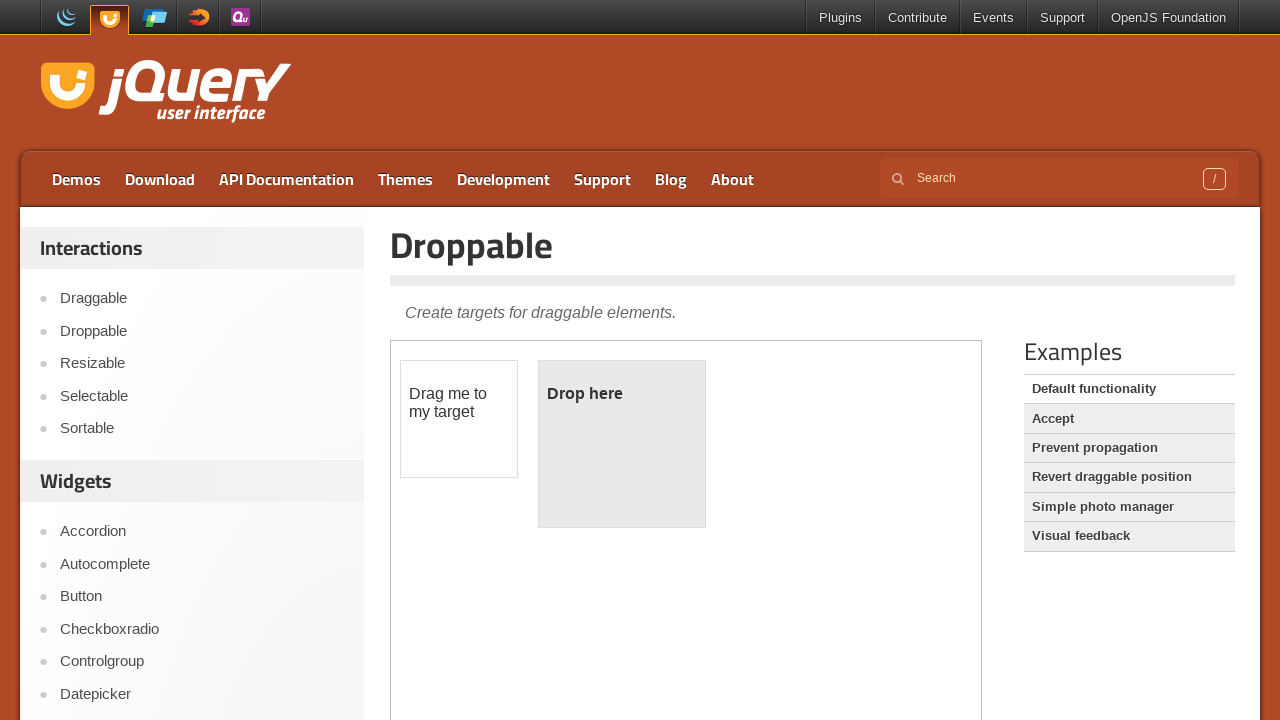

Dragged draggable element and dropped it onto droppable area at (622, 444)
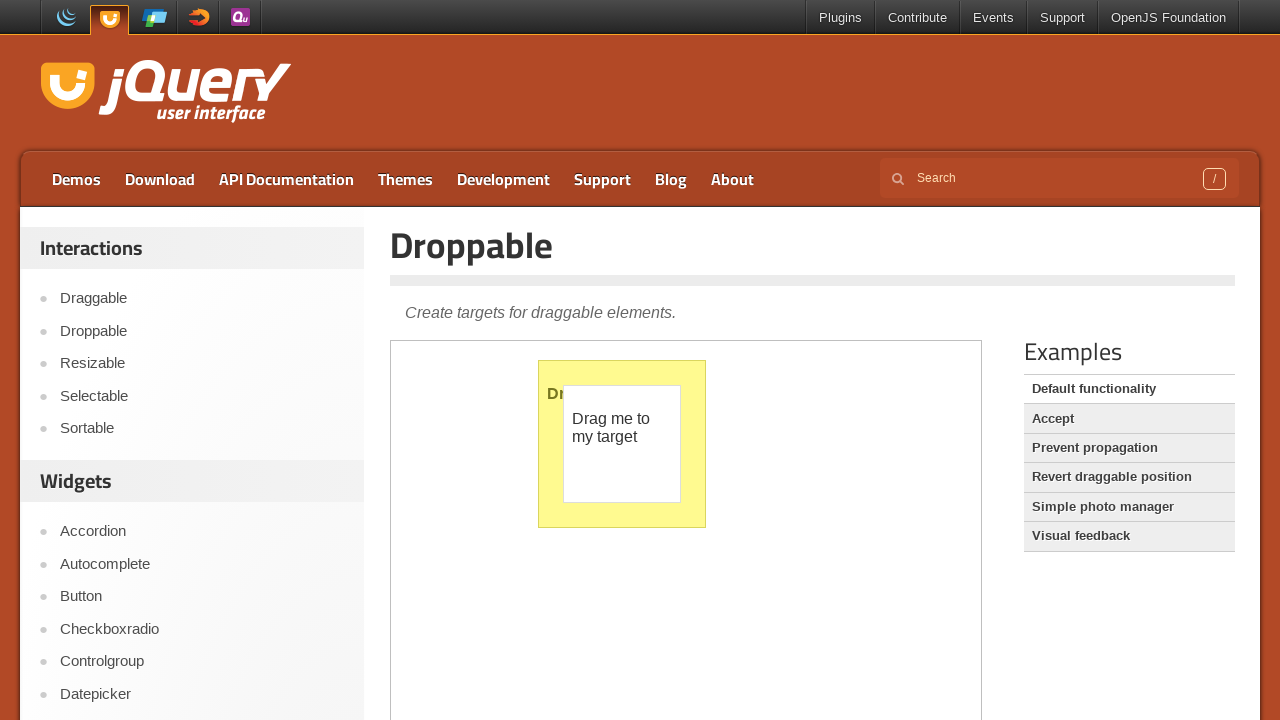

Verified droppable element is still present after drop action
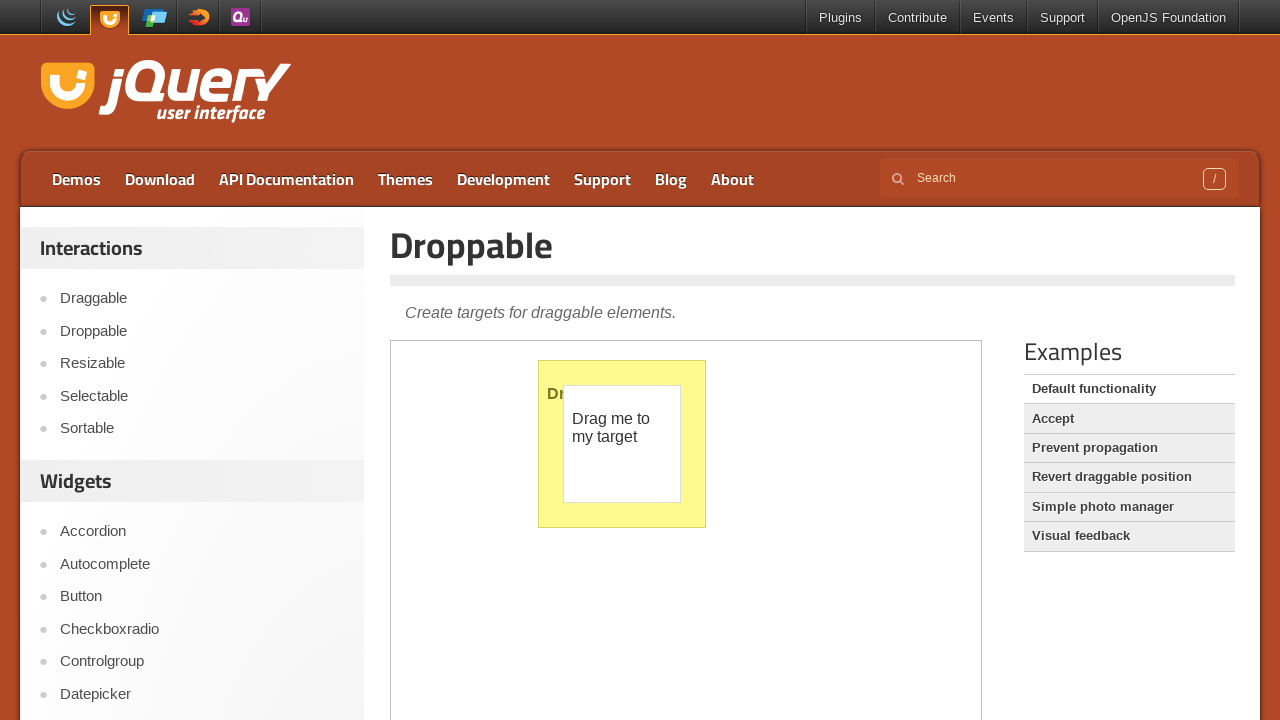

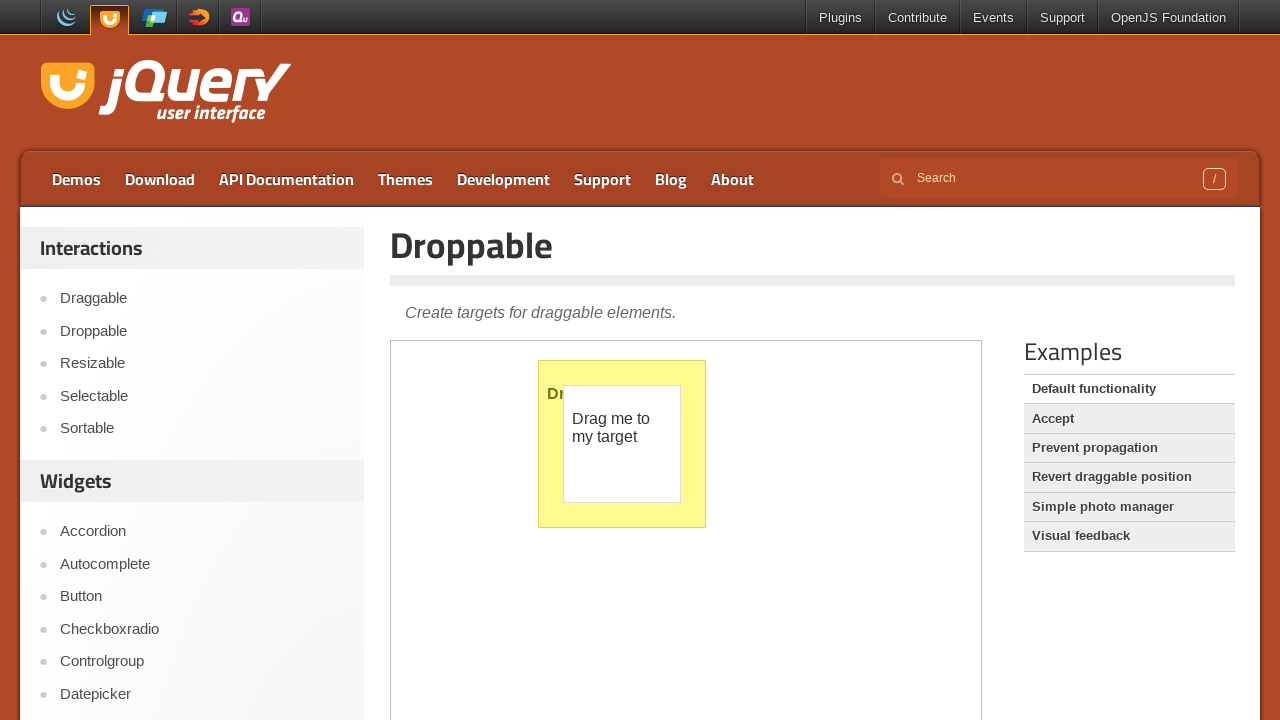